Tests signup form validation by attempting to register with an already existing email address and verifying the error message is displayed

Starting URL: http://automationexercise.com

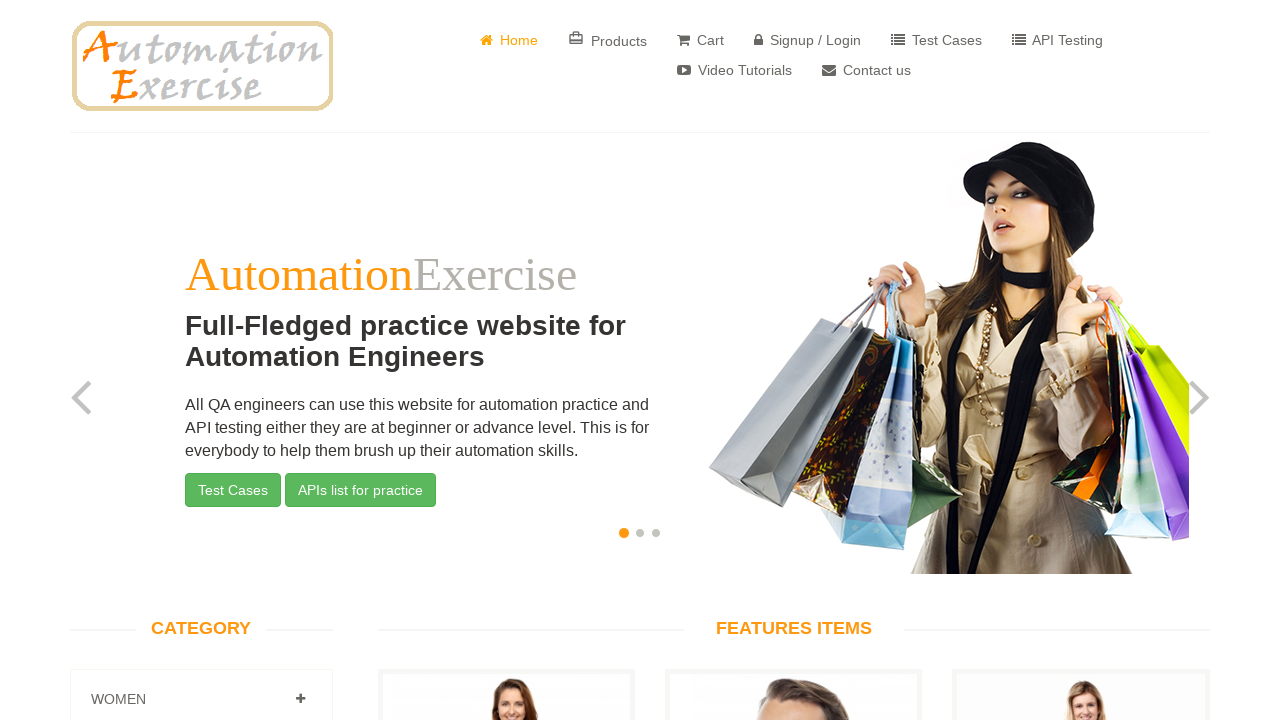

Home page loaded successfully
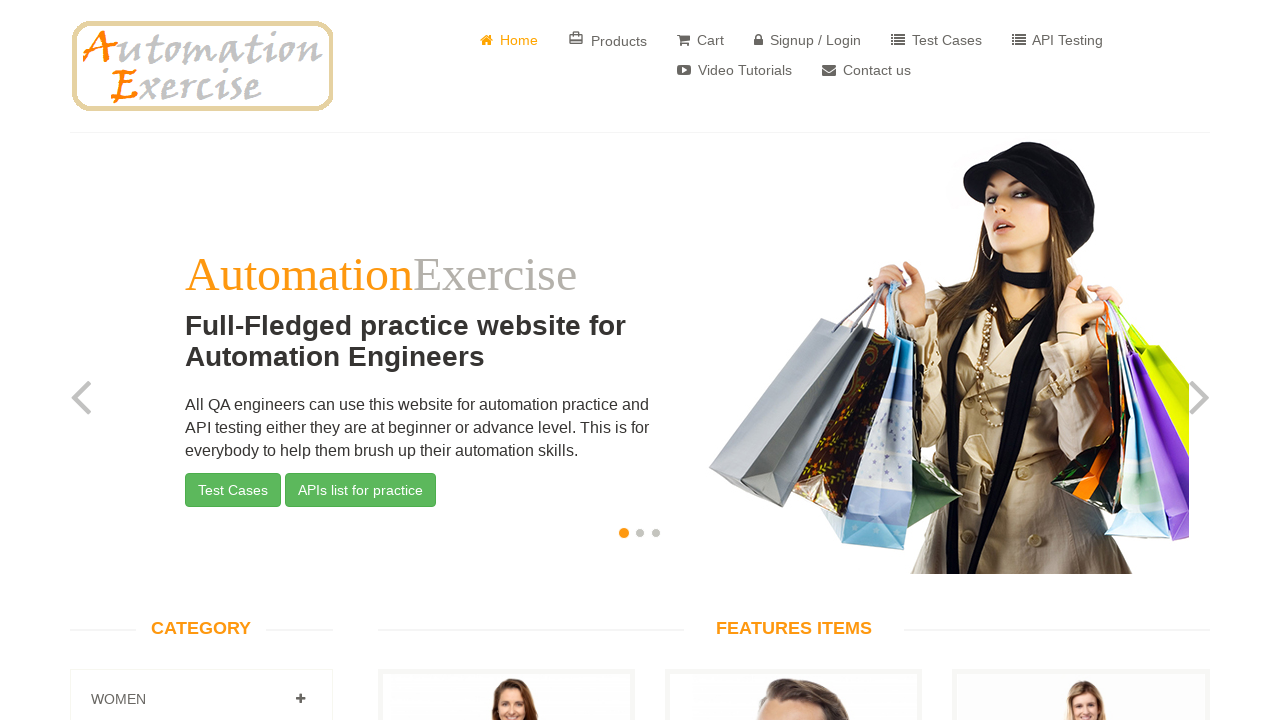

Clicked on 'Signup / Login' button at (808, 40) on a:has-text('Signup / Login')
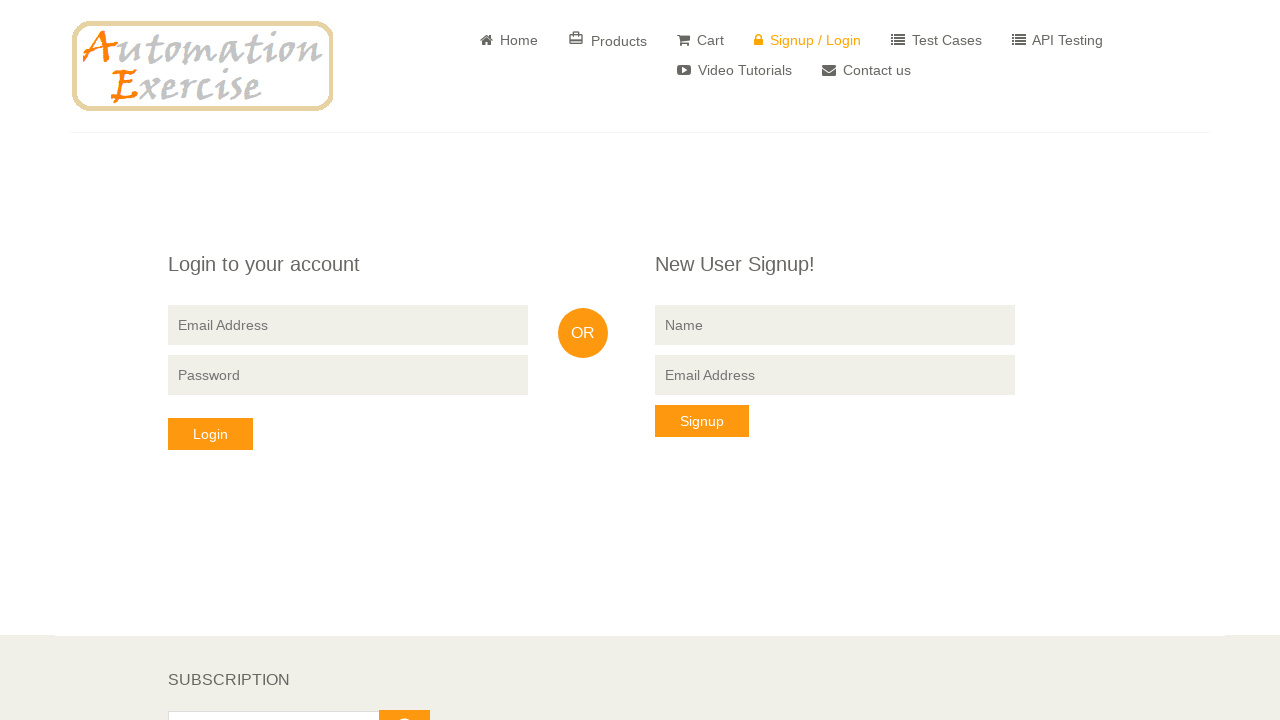

'New User Signup!' section is visible
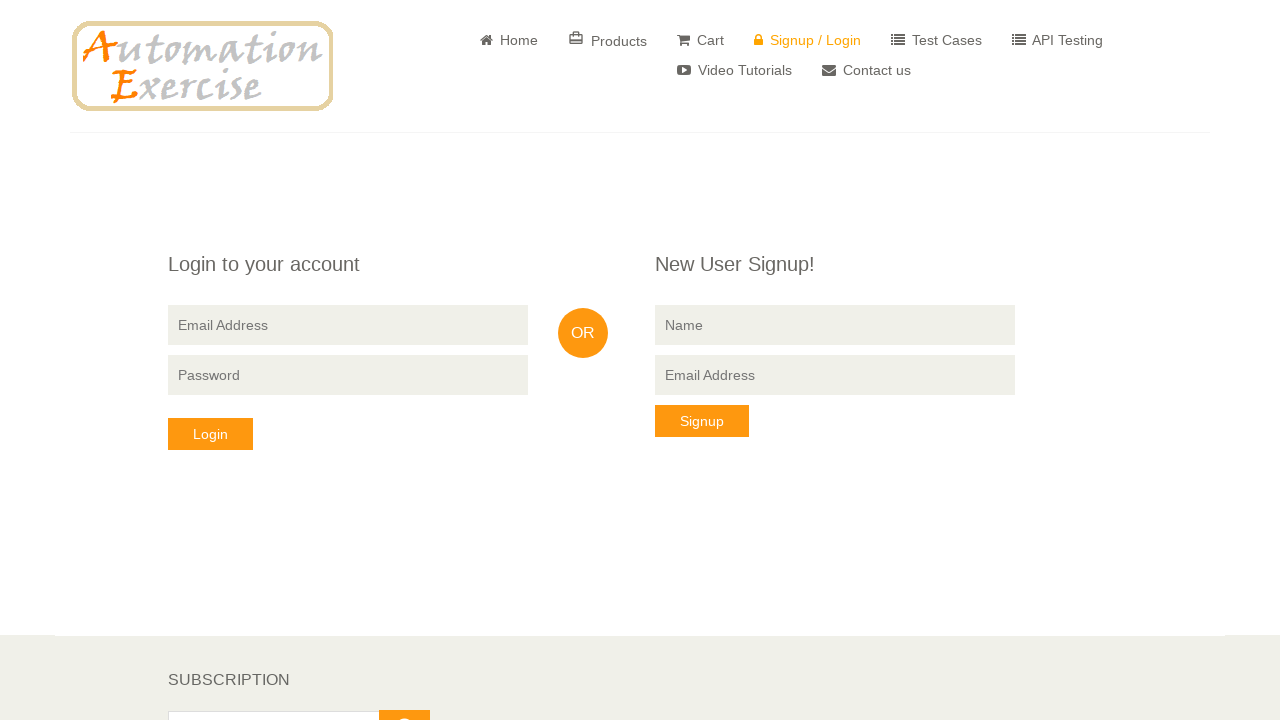

Filled name field with 'Michael Thompson' on input[name='name']
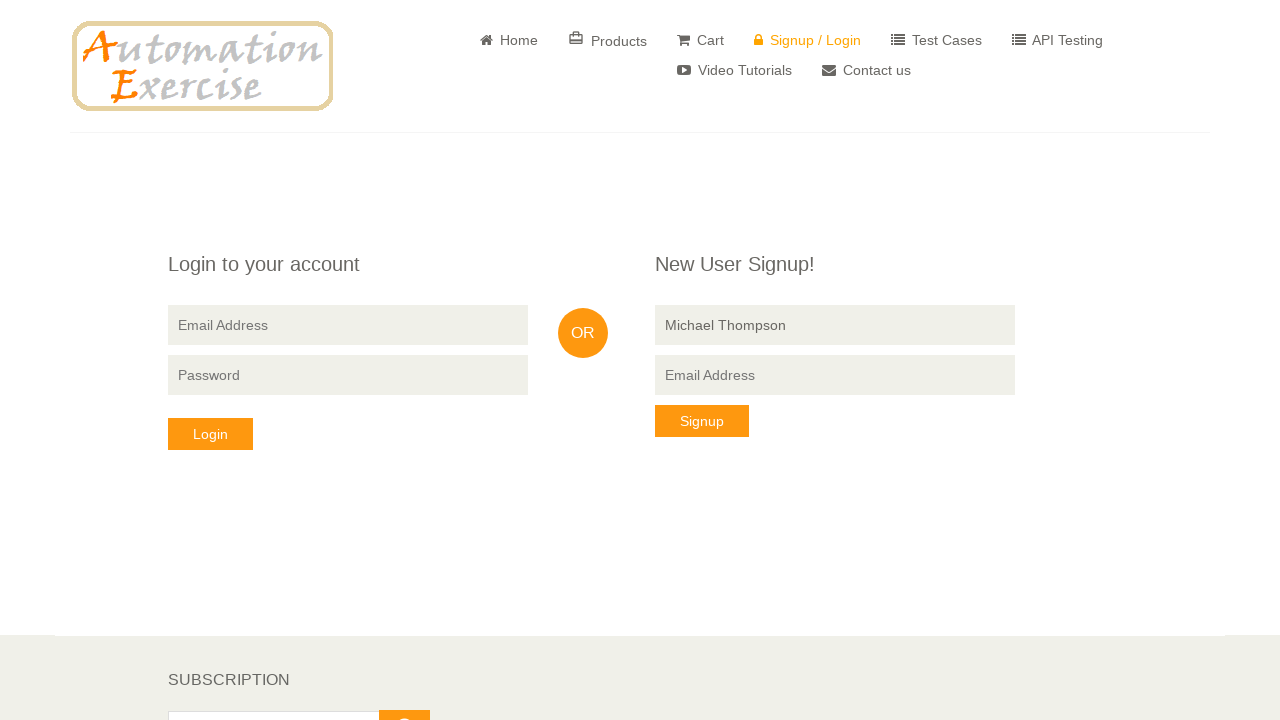

Filled email field with existing email 'existinguser@testmail.com' on input[data-qa='signup-email']
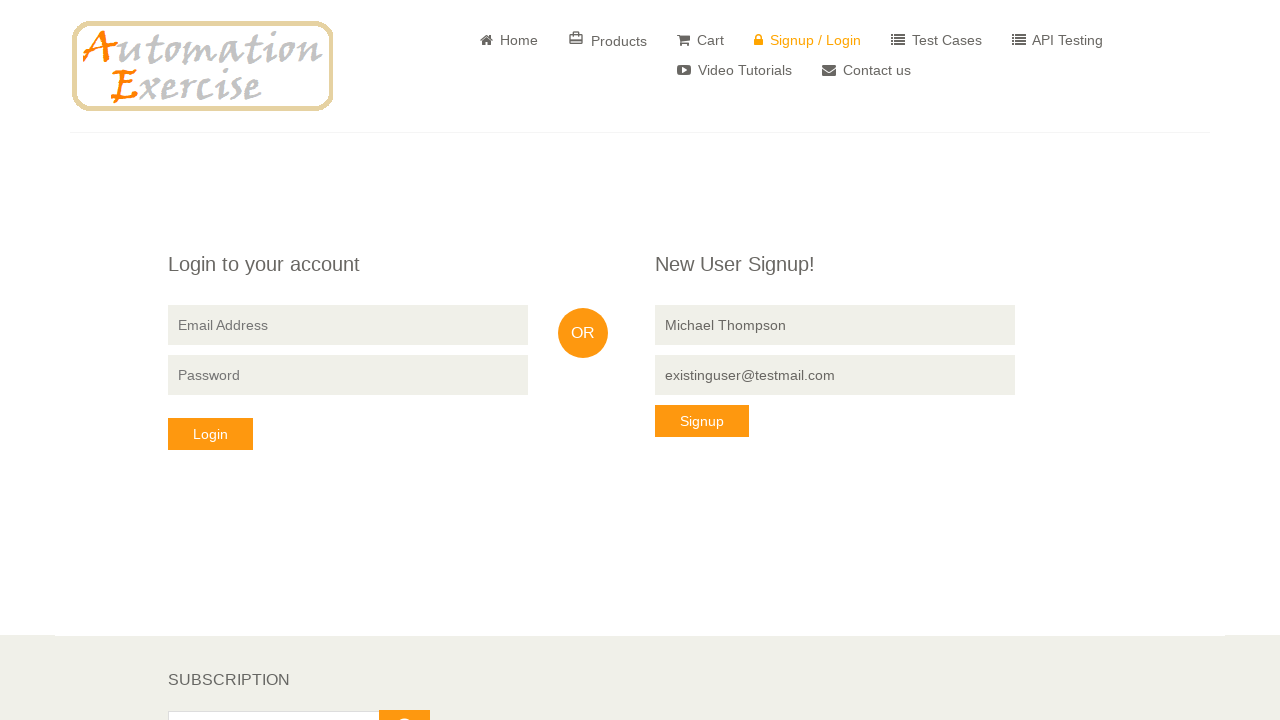

Clicked 'Signup' button to attempt registration with existing email at (702, 421) on button:has-text('Signup')
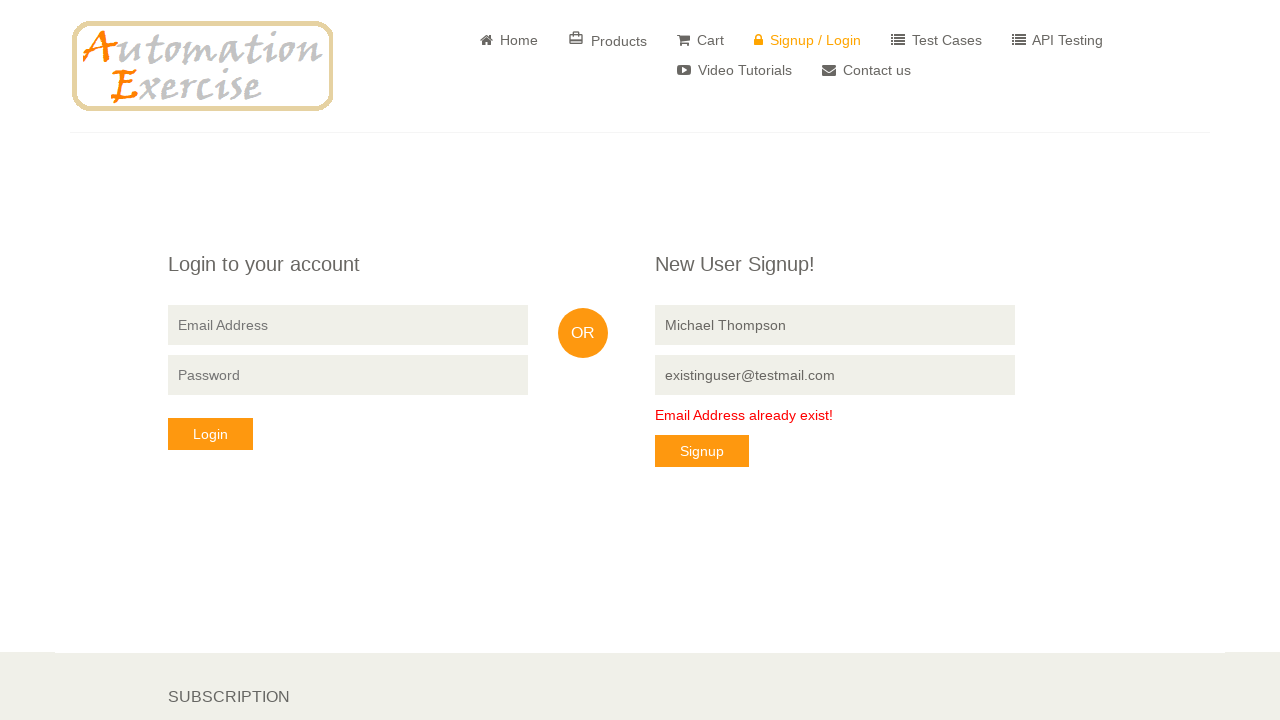

Error message 'Email Address already exist!' is displayed
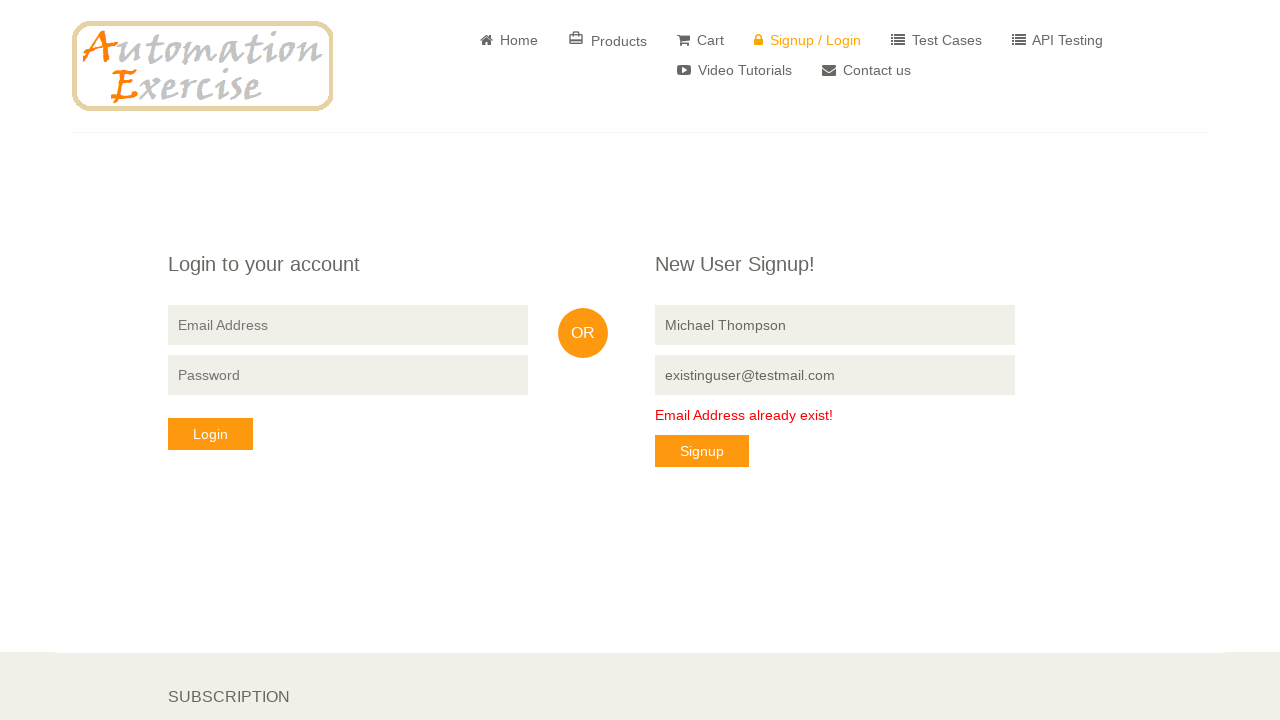

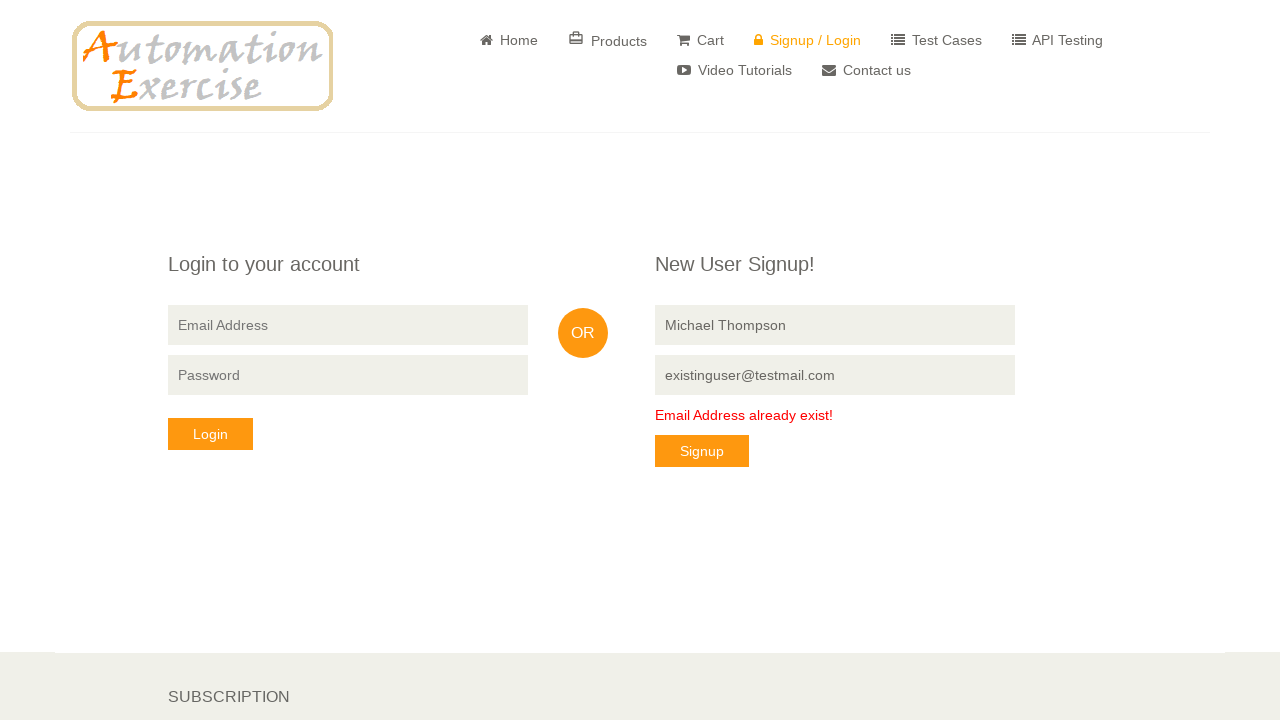